Navigates to a demo table page and interacts with employee department data in a table structure

Starting URL: http://automationbykrishna.com/#

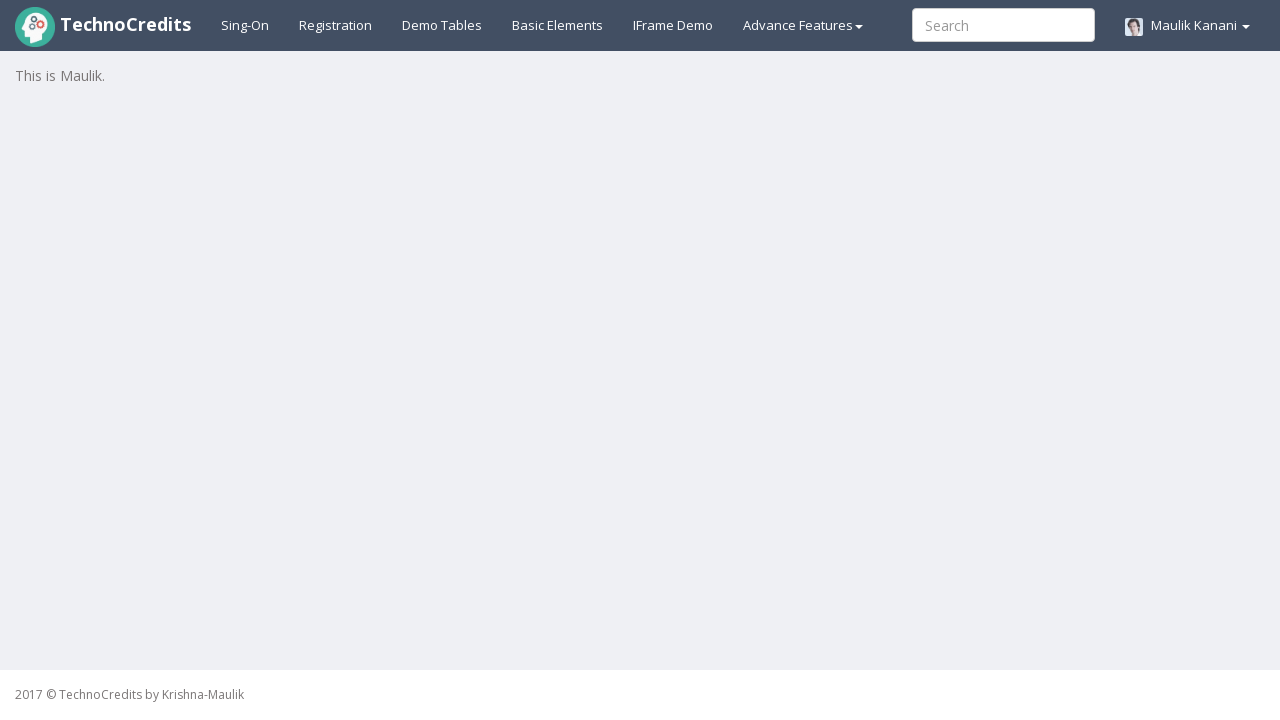

Clicked on Demo Tables link to navigate to tables page at (442, 25) on a:has-text('Demo Tables')
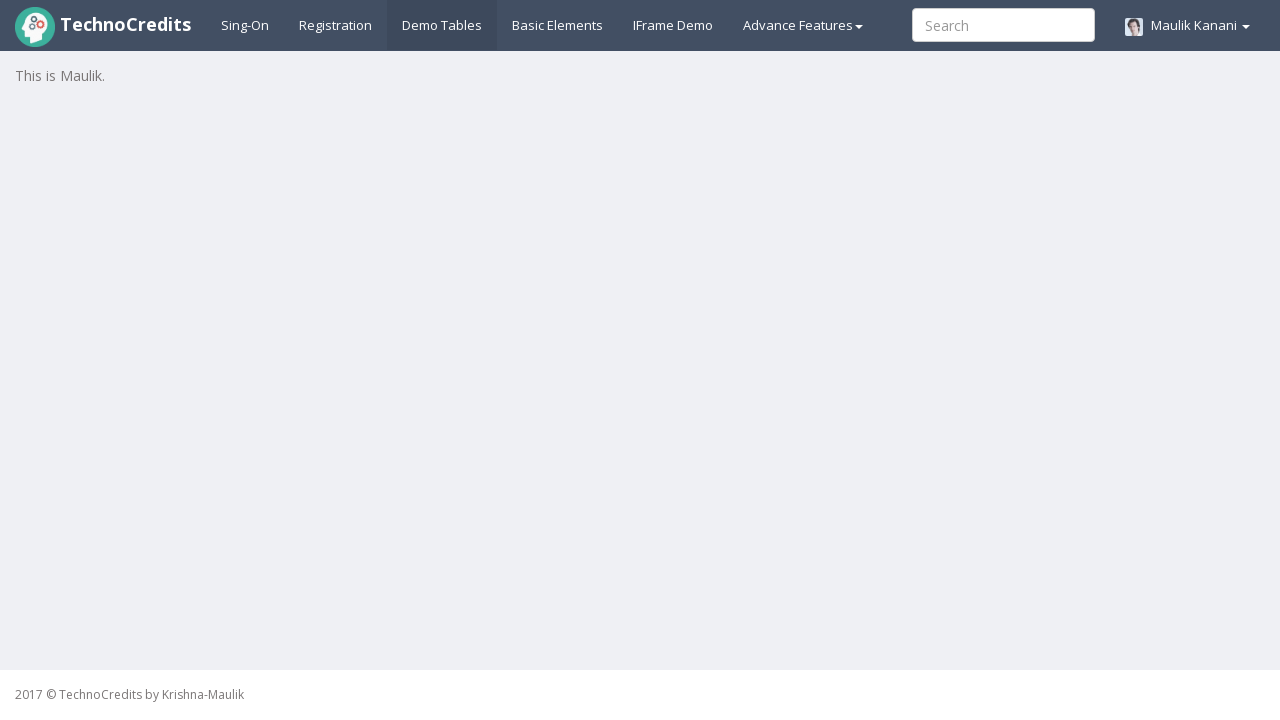

Table loaded successfully
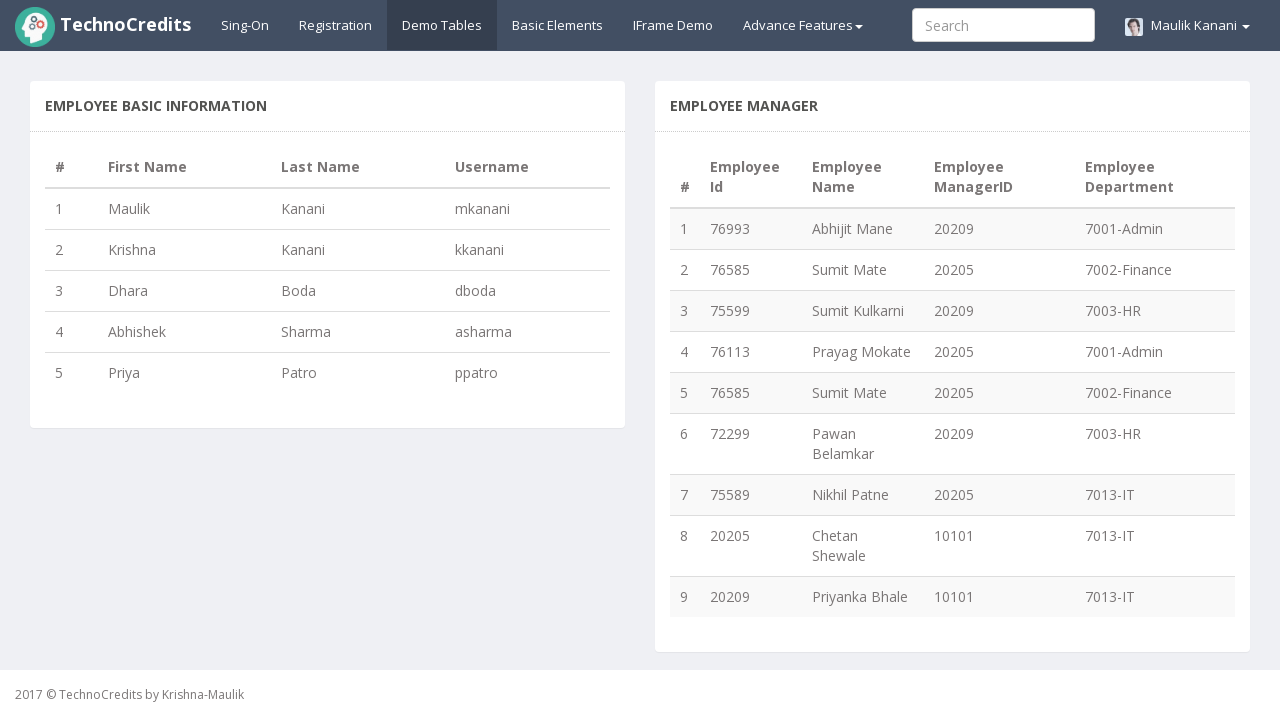

Retrieved total number of rows in table: 9
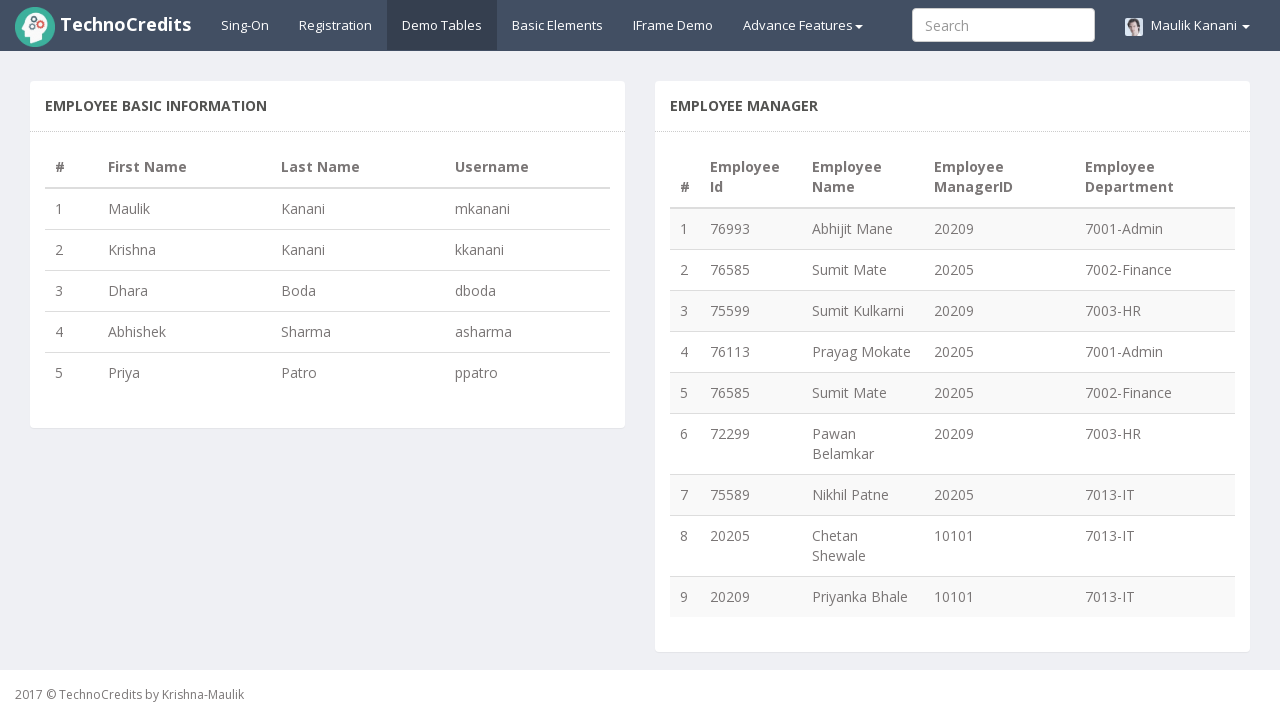

Located and waited for department element in row 1
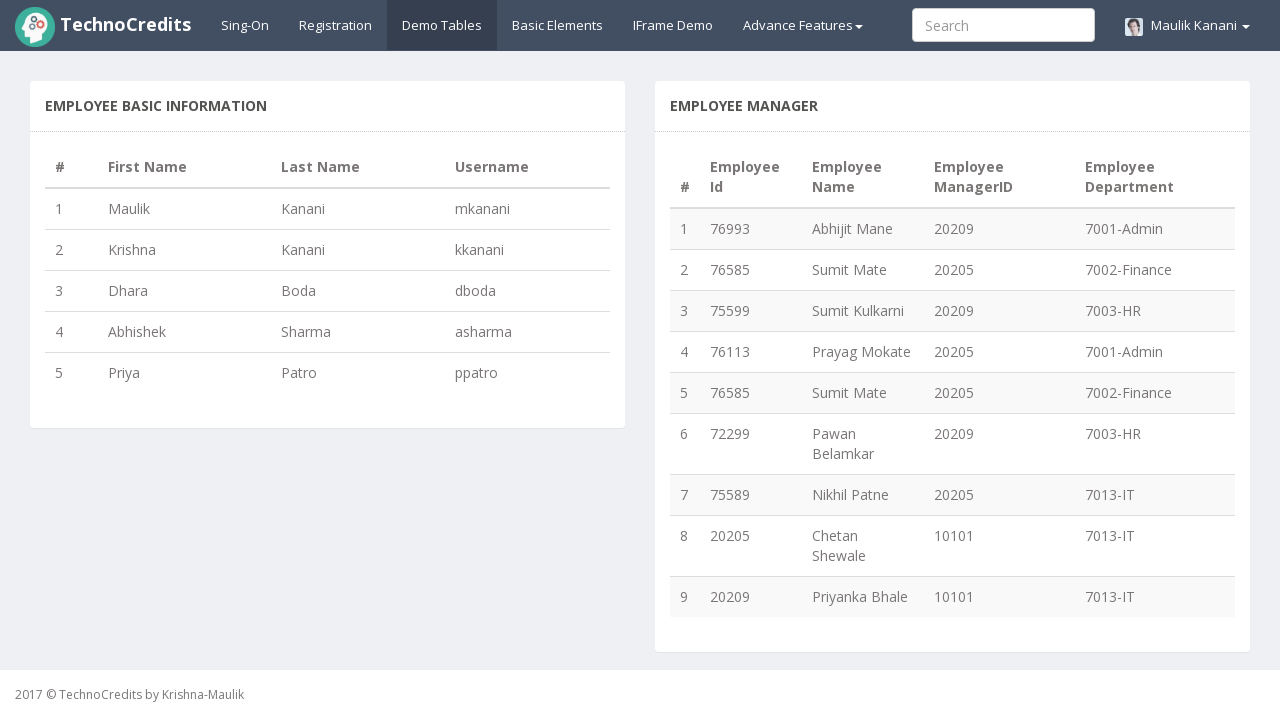

Located and waited for department element in row 2
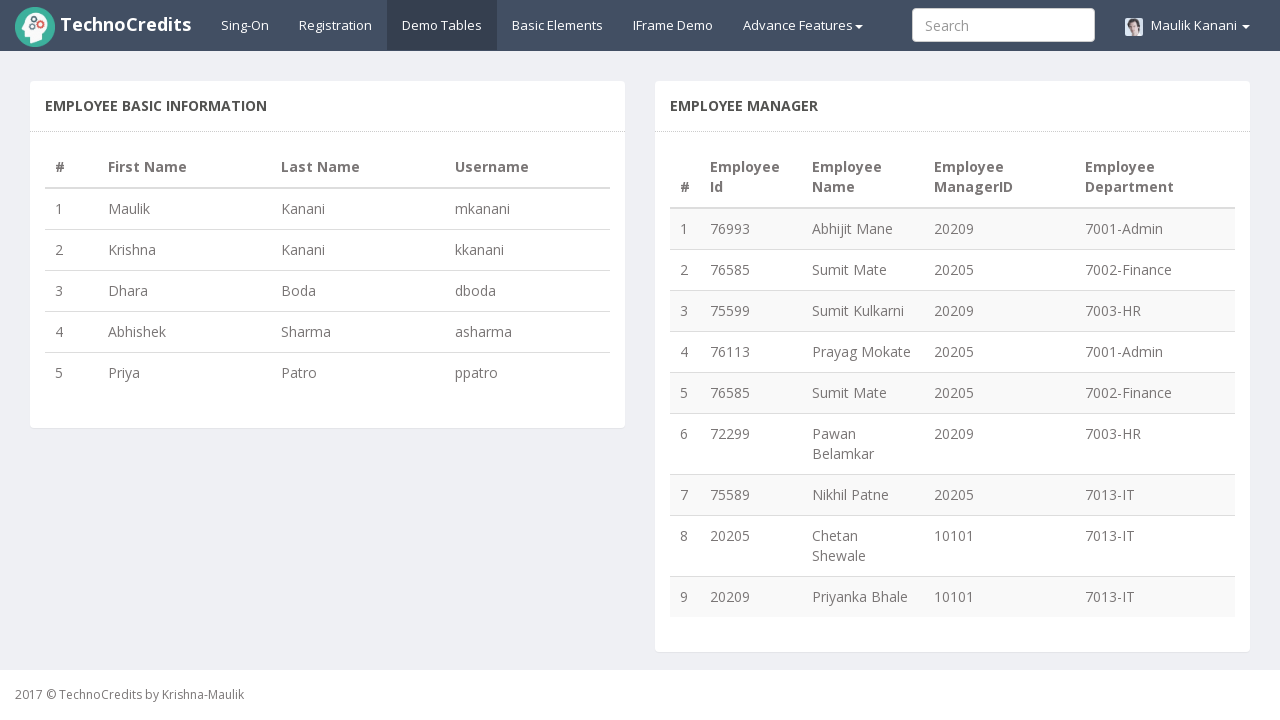

Located and waited for department element in row 3
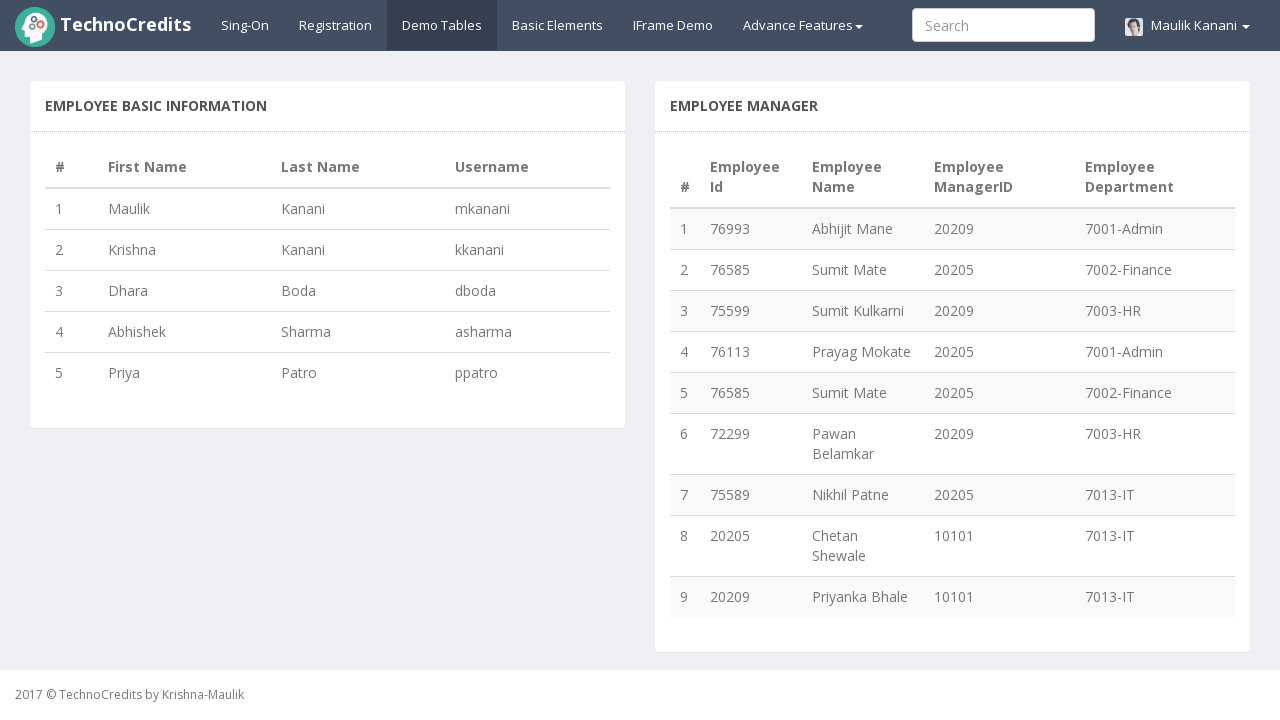

Located and waited for department element in row 4
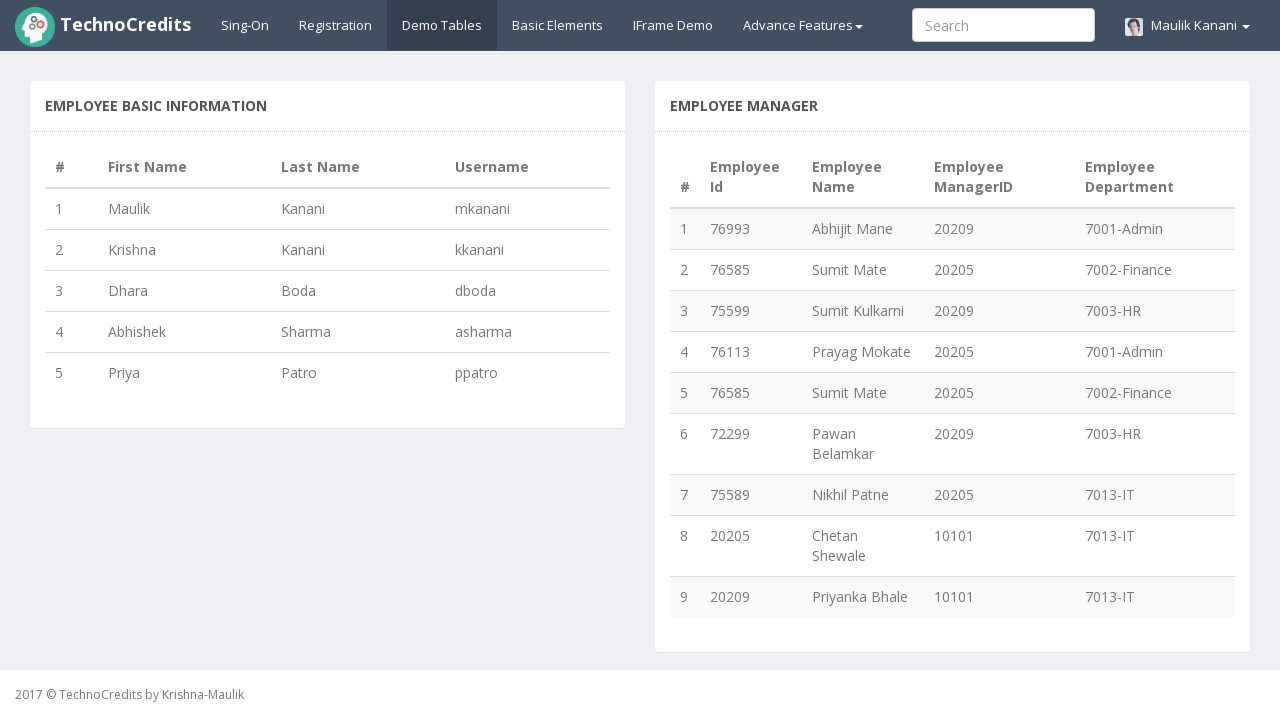

Located and waited for department element in row 5
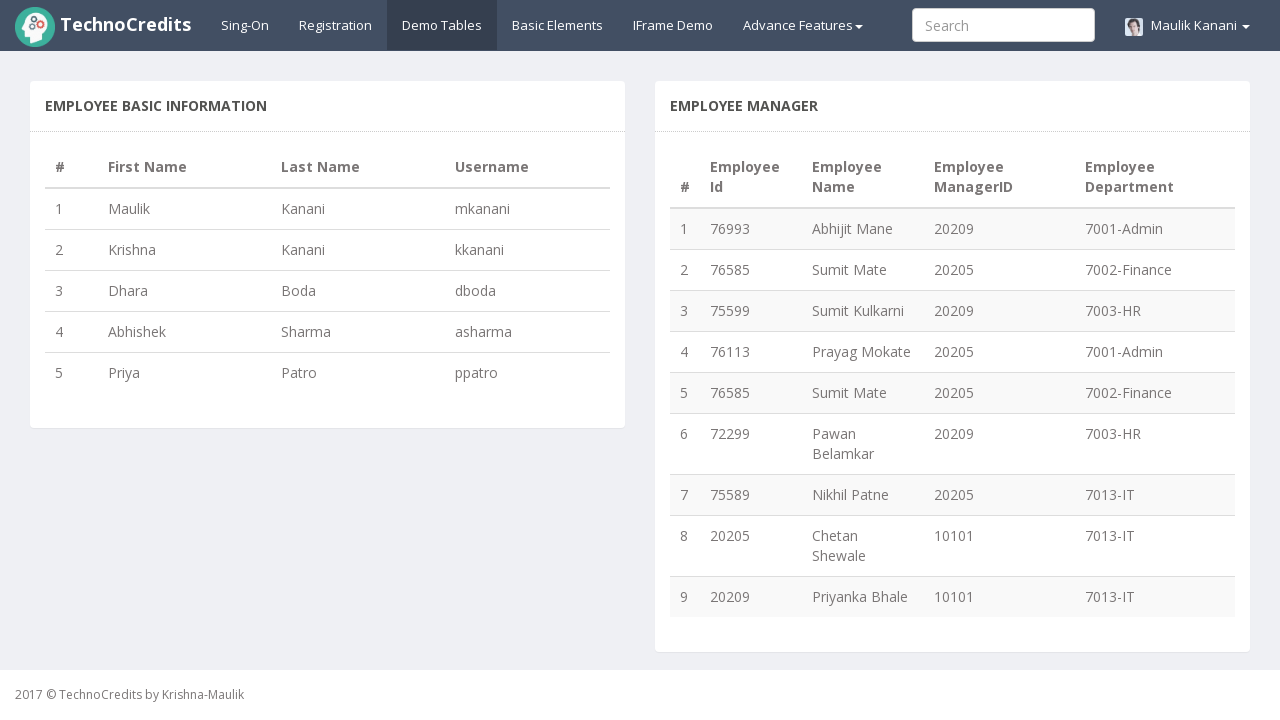

Located and waited for department element in row 6
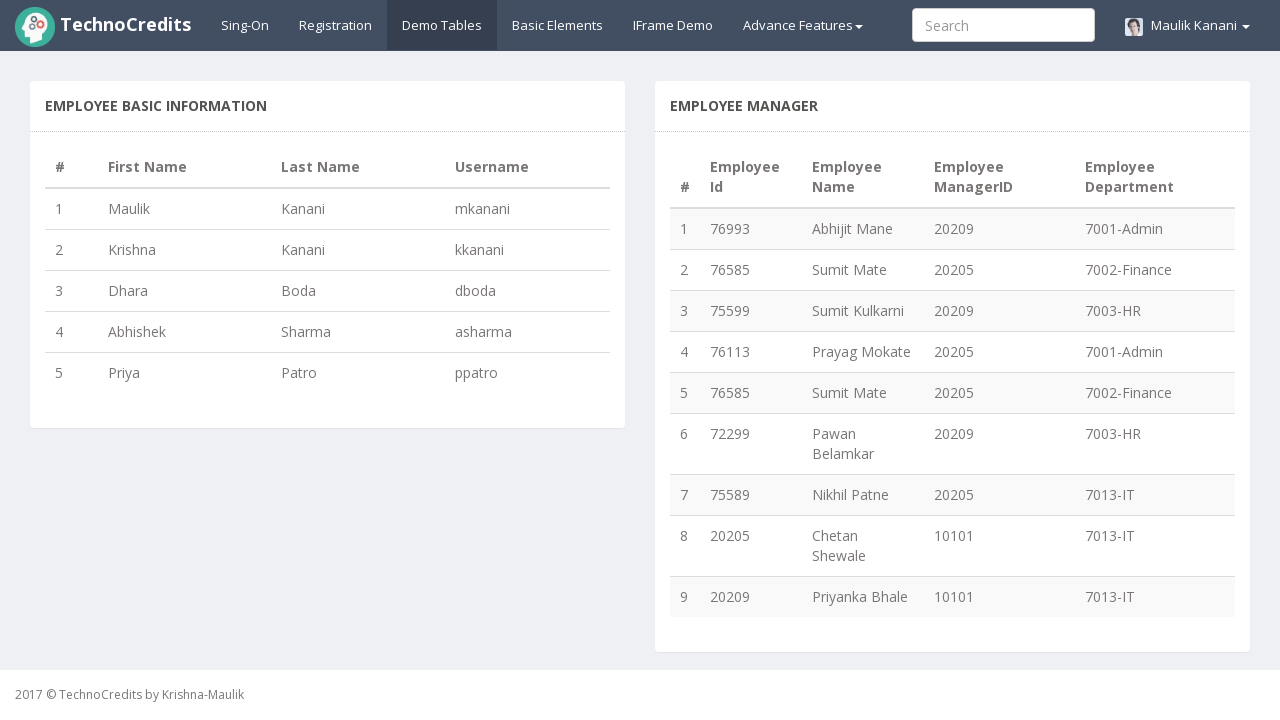

Located and waited for department element in row 7
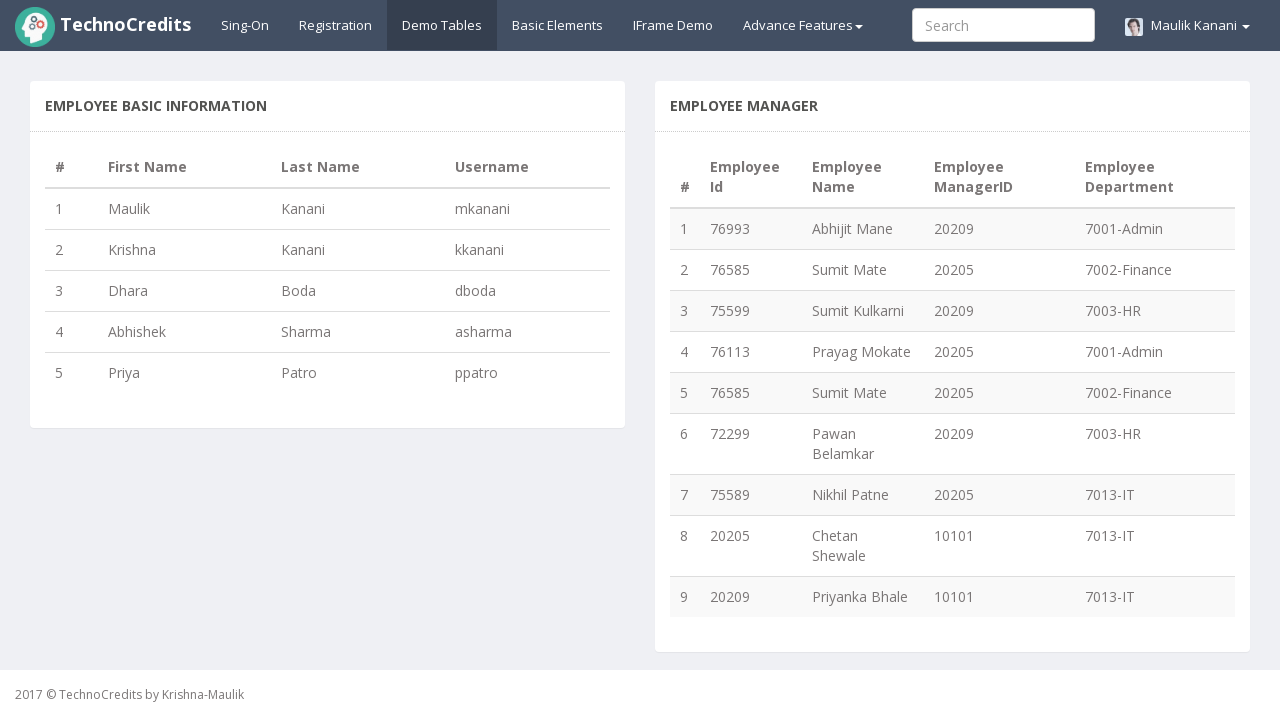

Located and waited for department element in row 8
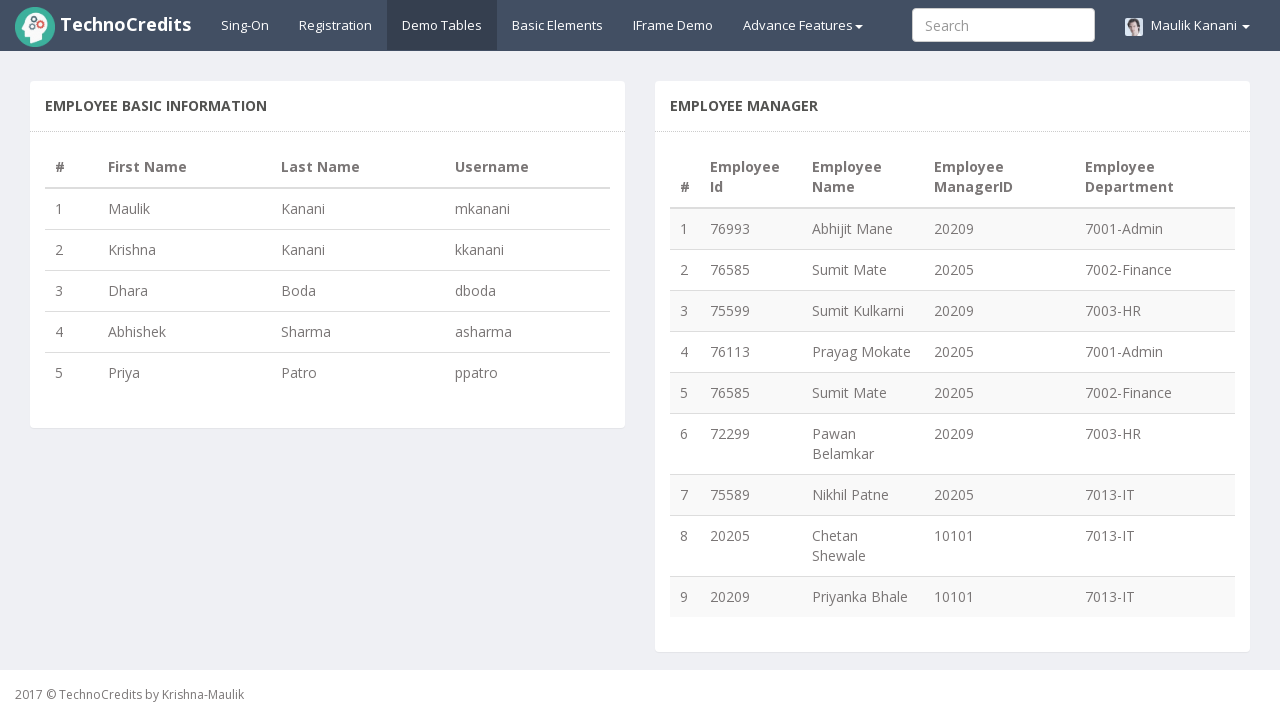

Located and waited for department element in row 9
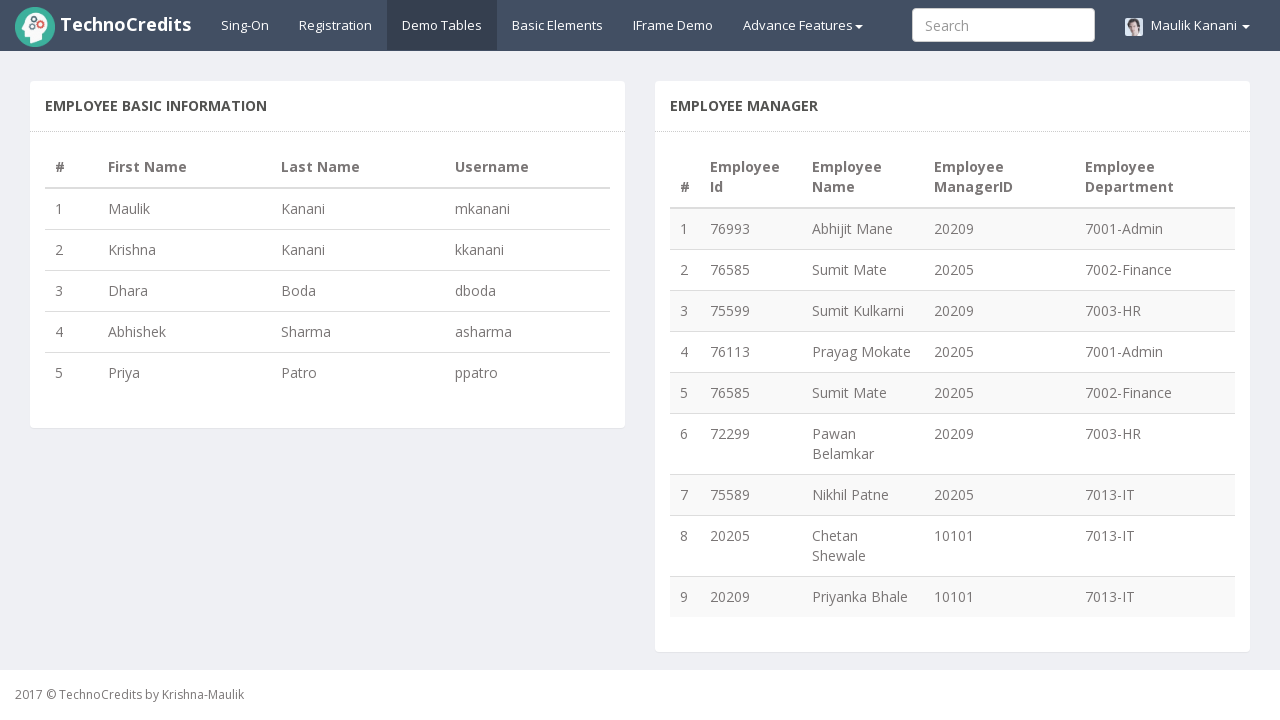

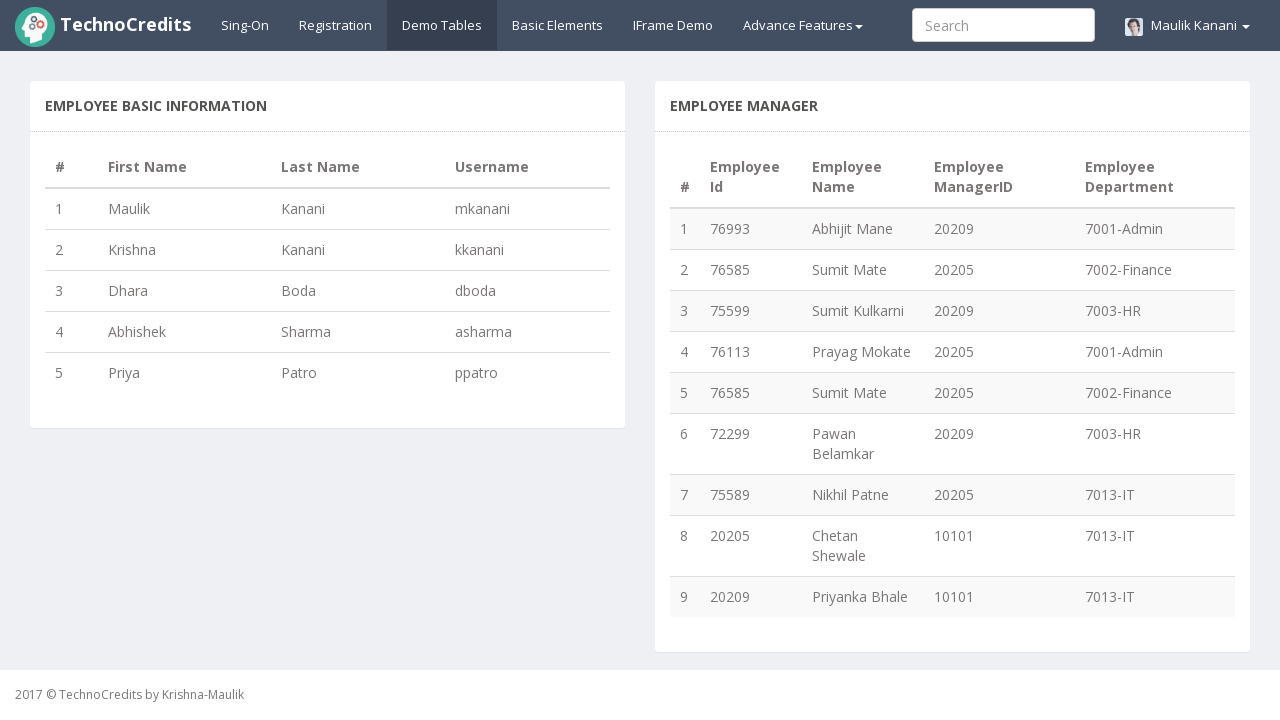